Tests that the page title of the MozgoQuiz website in Wroclaw matches the expected Russian title string for an intellectual quiz site.

Starting URL: https://wro.mzgb.net/

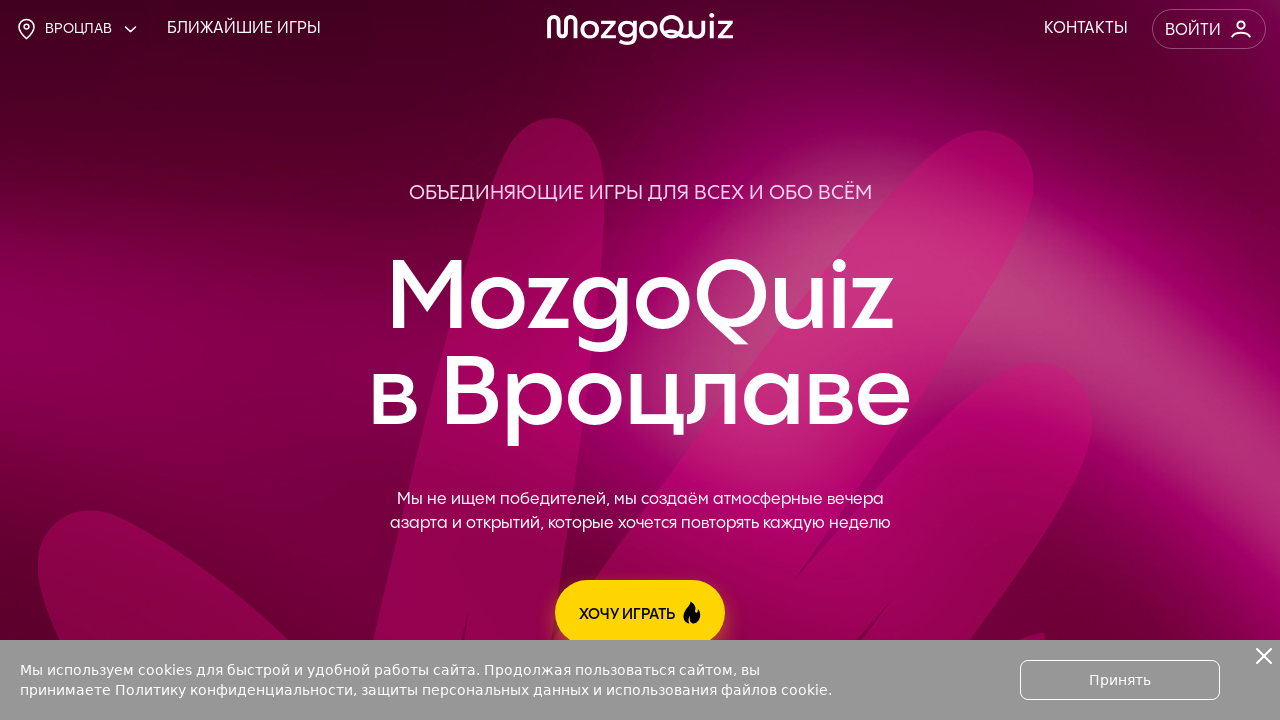

Set viewport size to 1920x1080
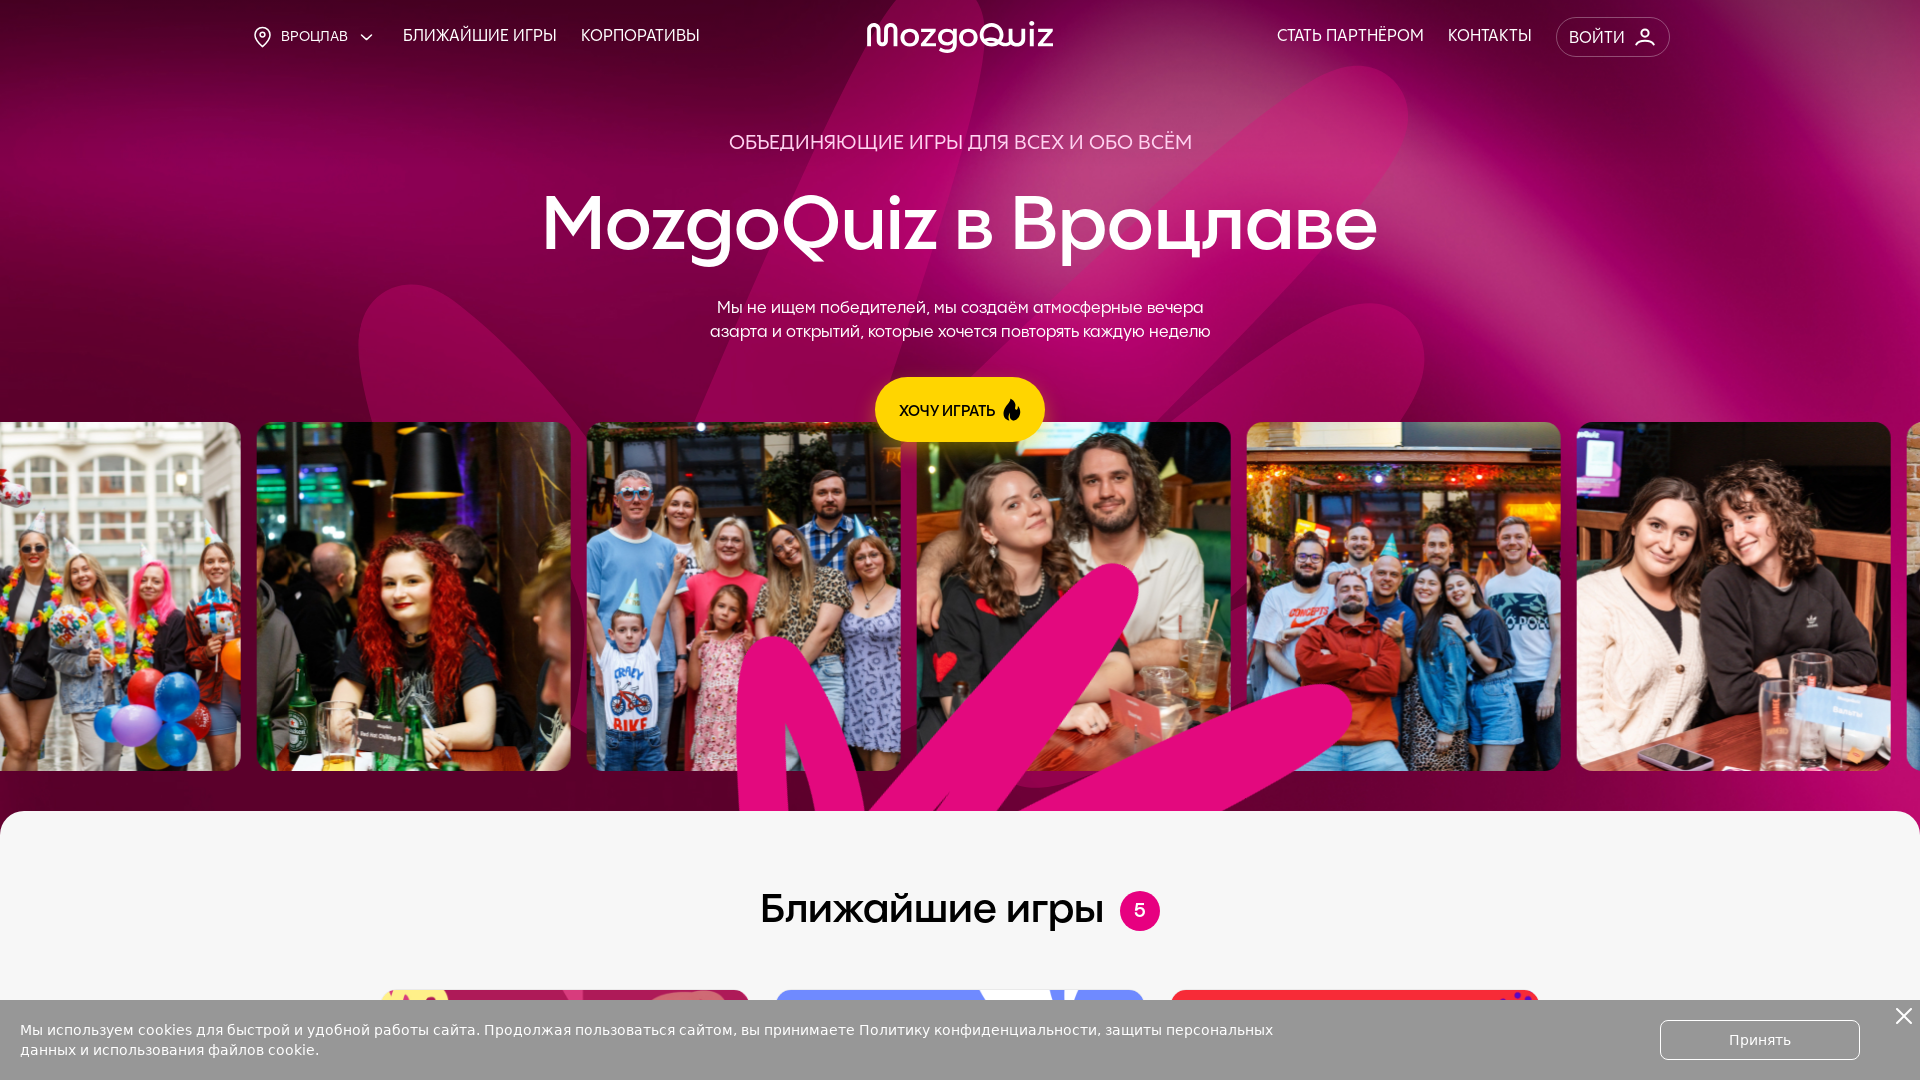

Verified page title matches expected Russian title for MozgoQuiz Wroclaw intellectual quiz
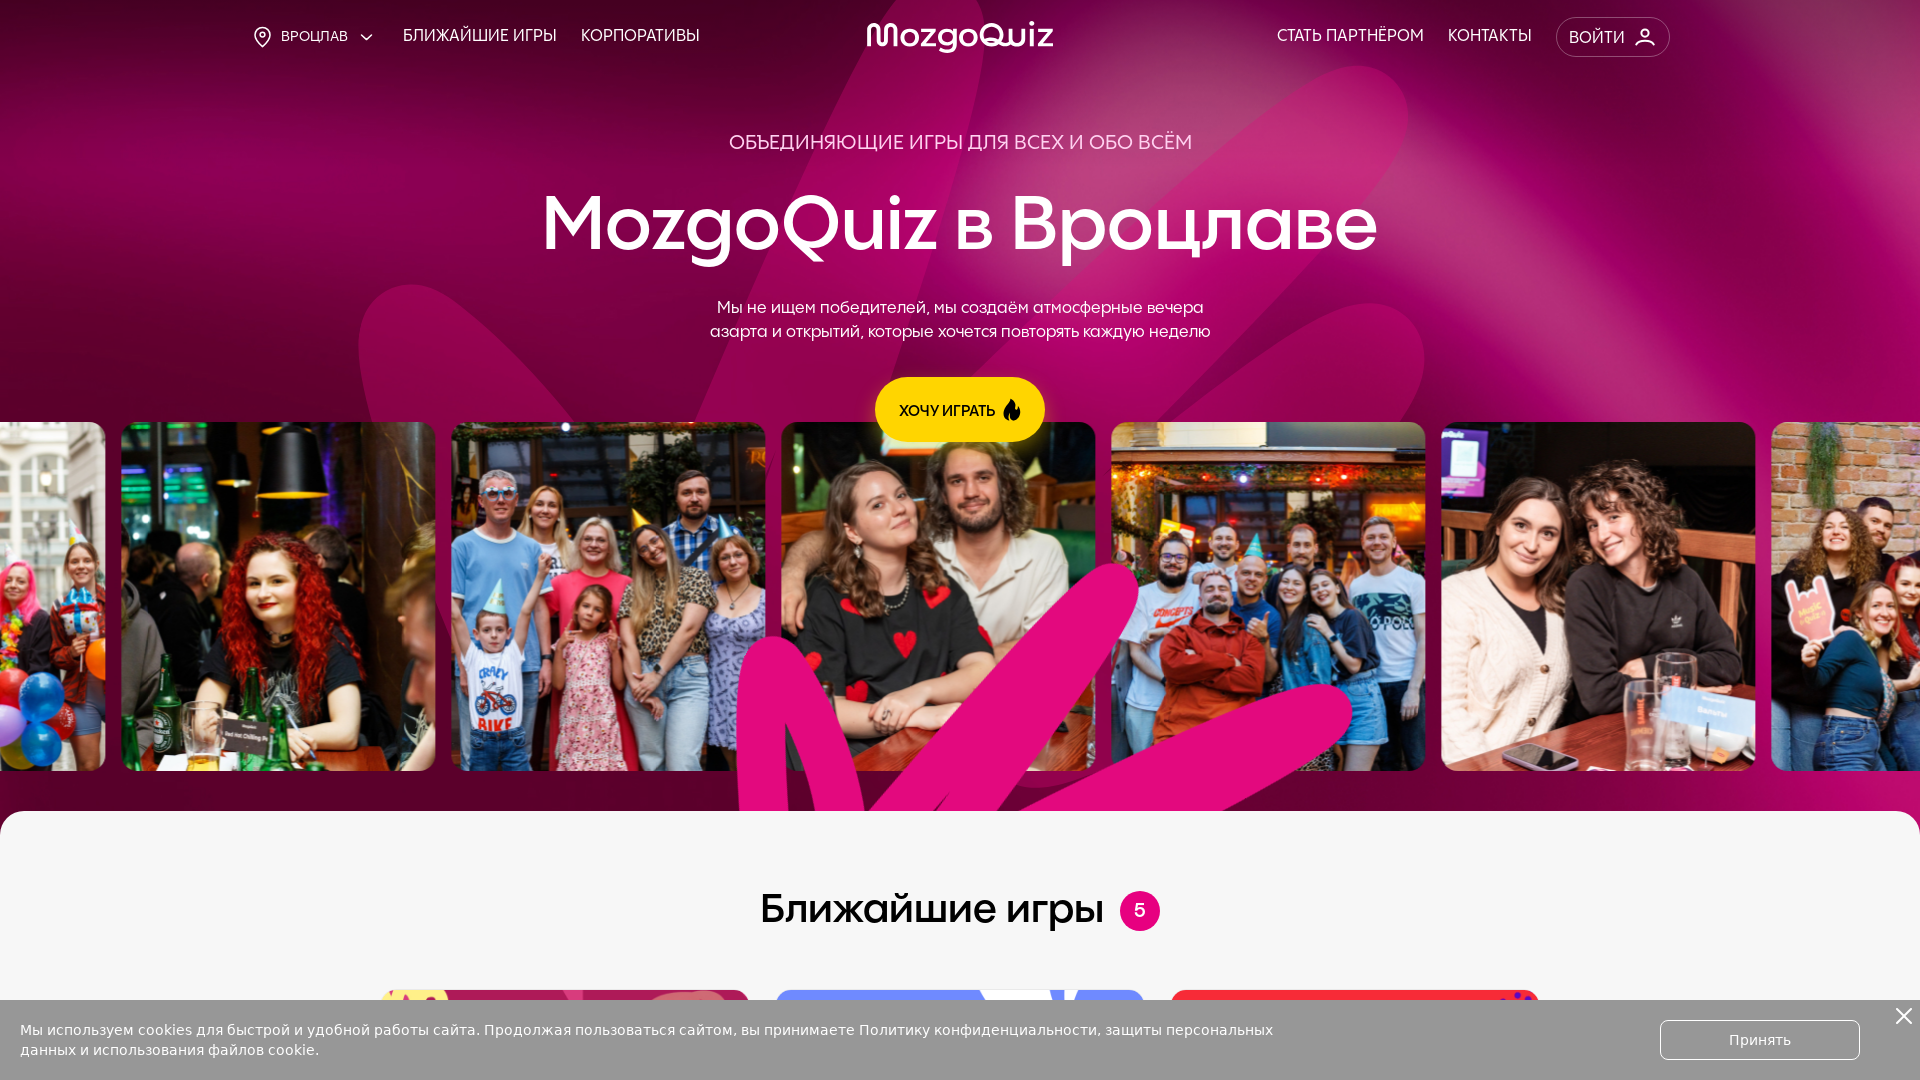

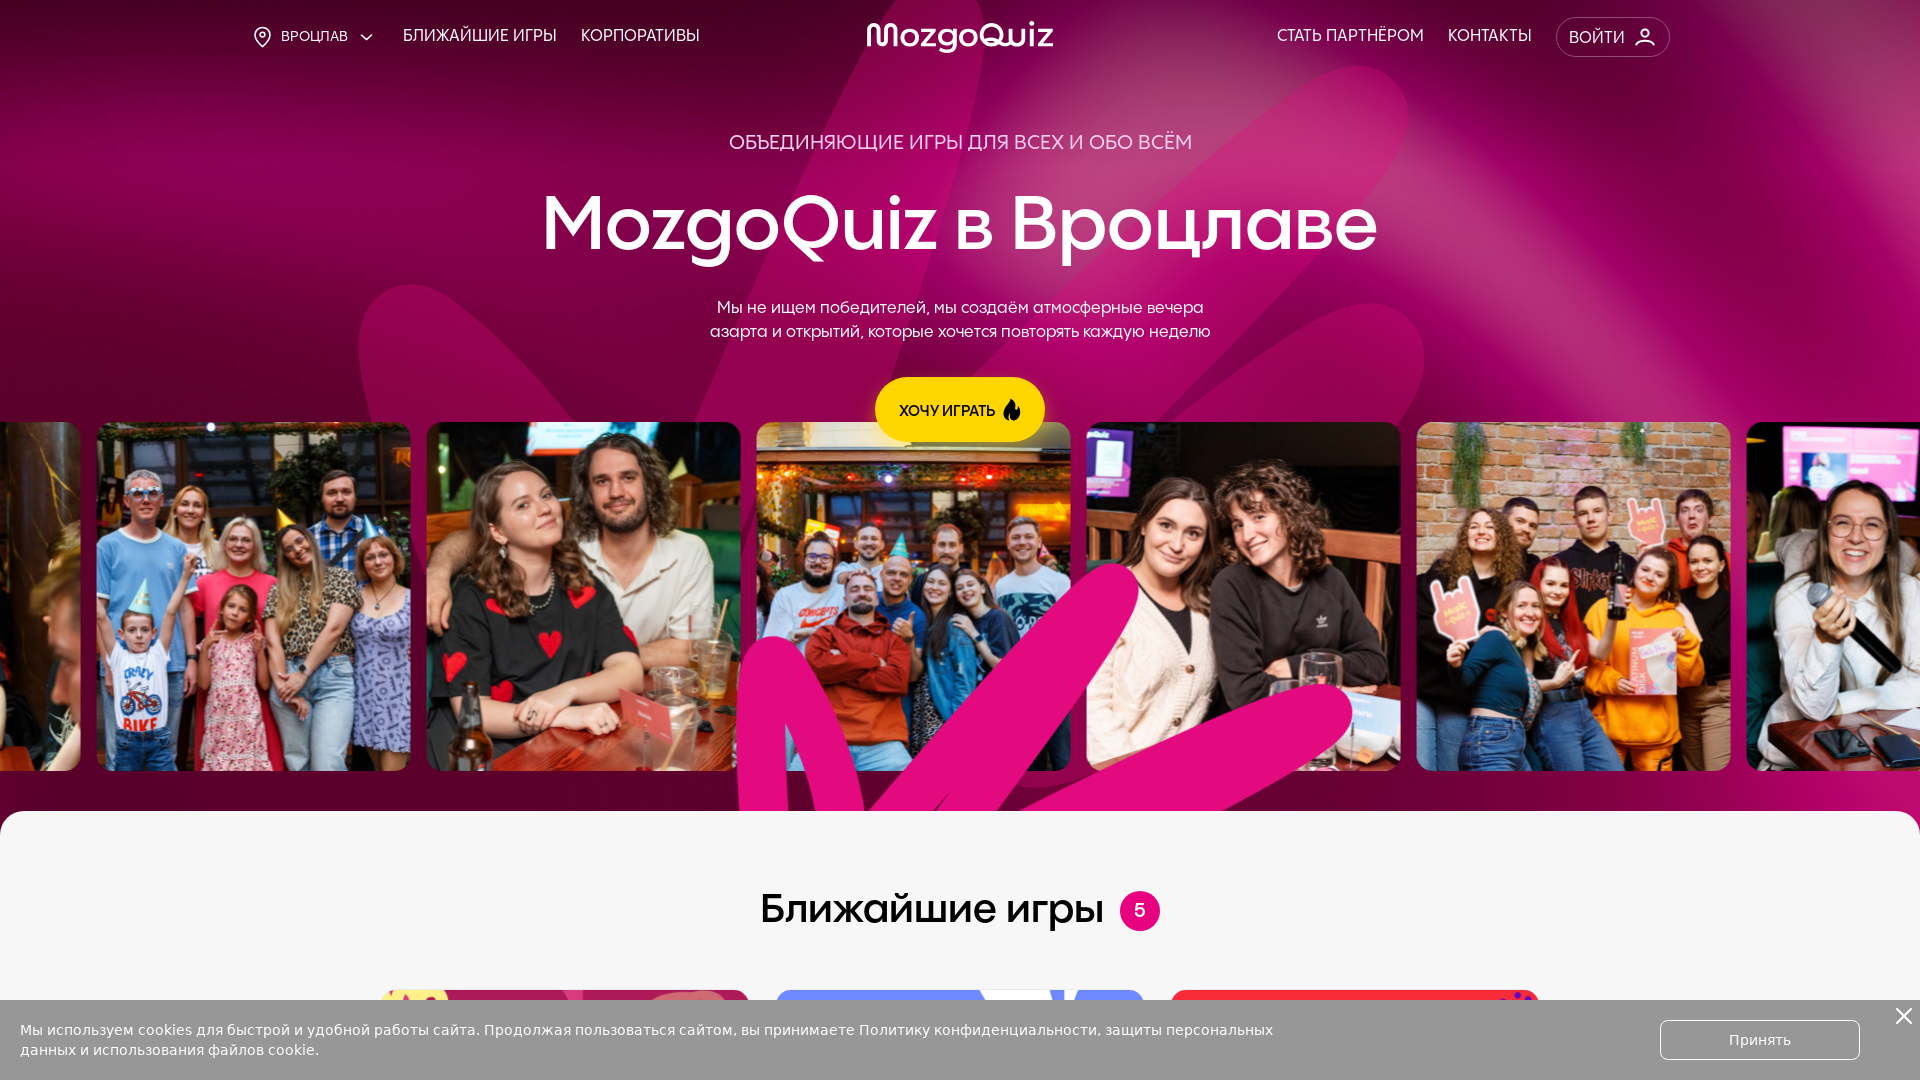